Navigates to DuckDuckGo and retrieves the browser's geolocation data.

Starting URL: https://duckduckgo.com/

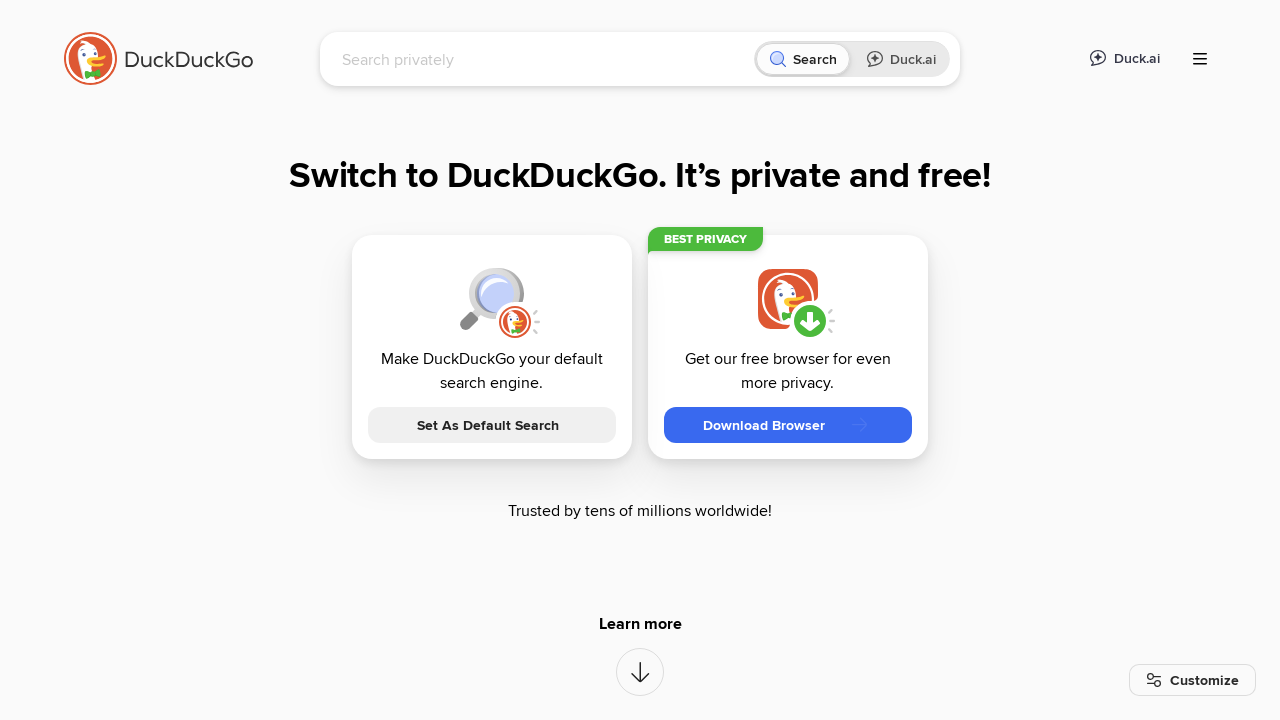

Waited for DuckDuckGo page to load (domcontentloaded)
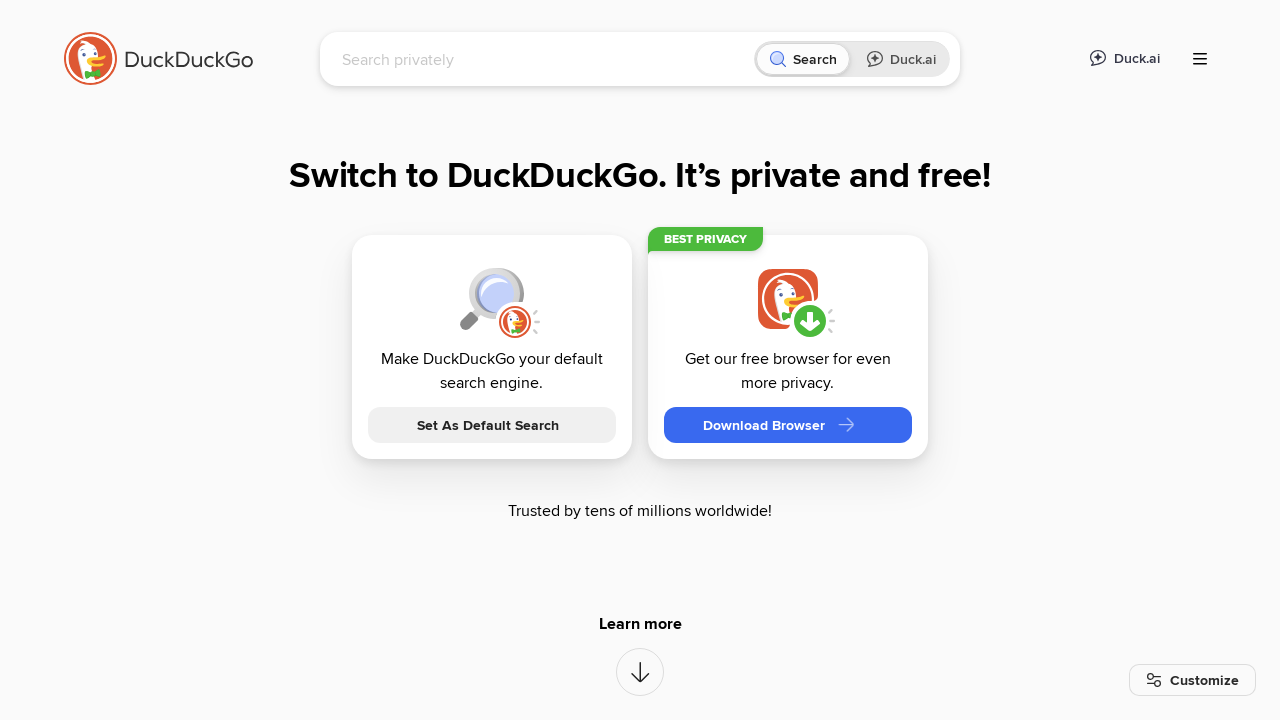

Verified that page URL is not None - page loaded successfully
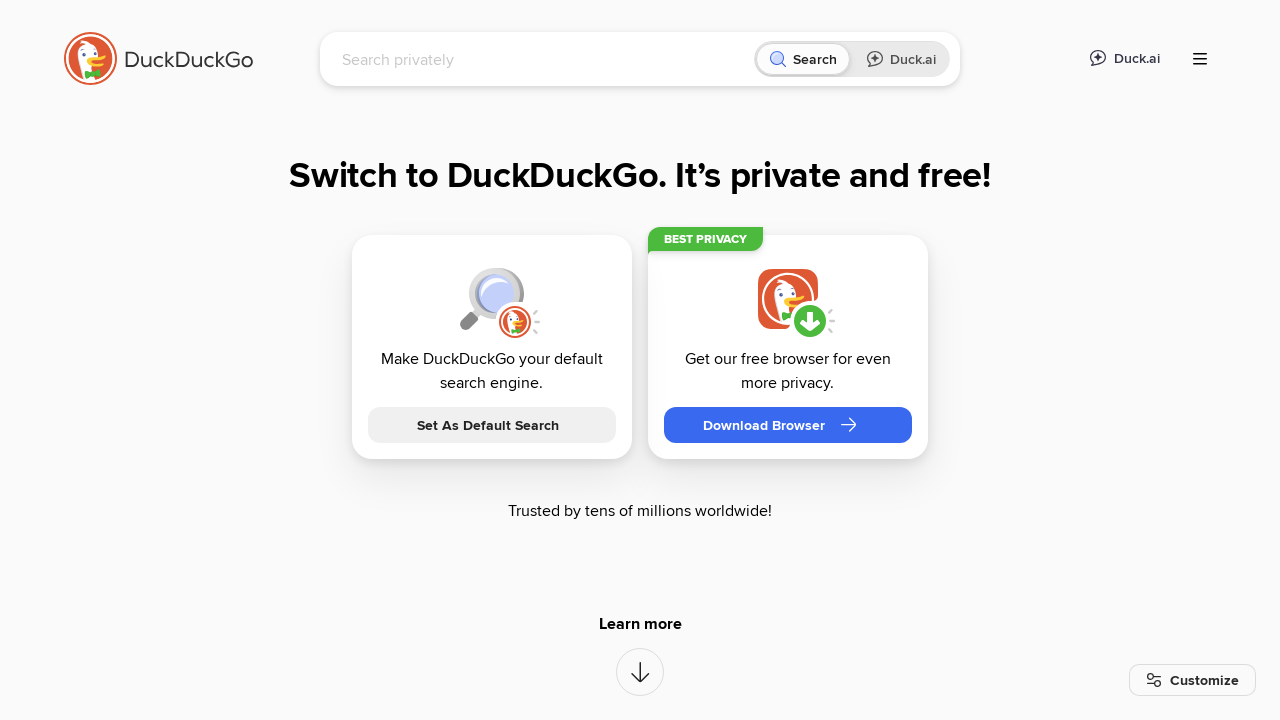

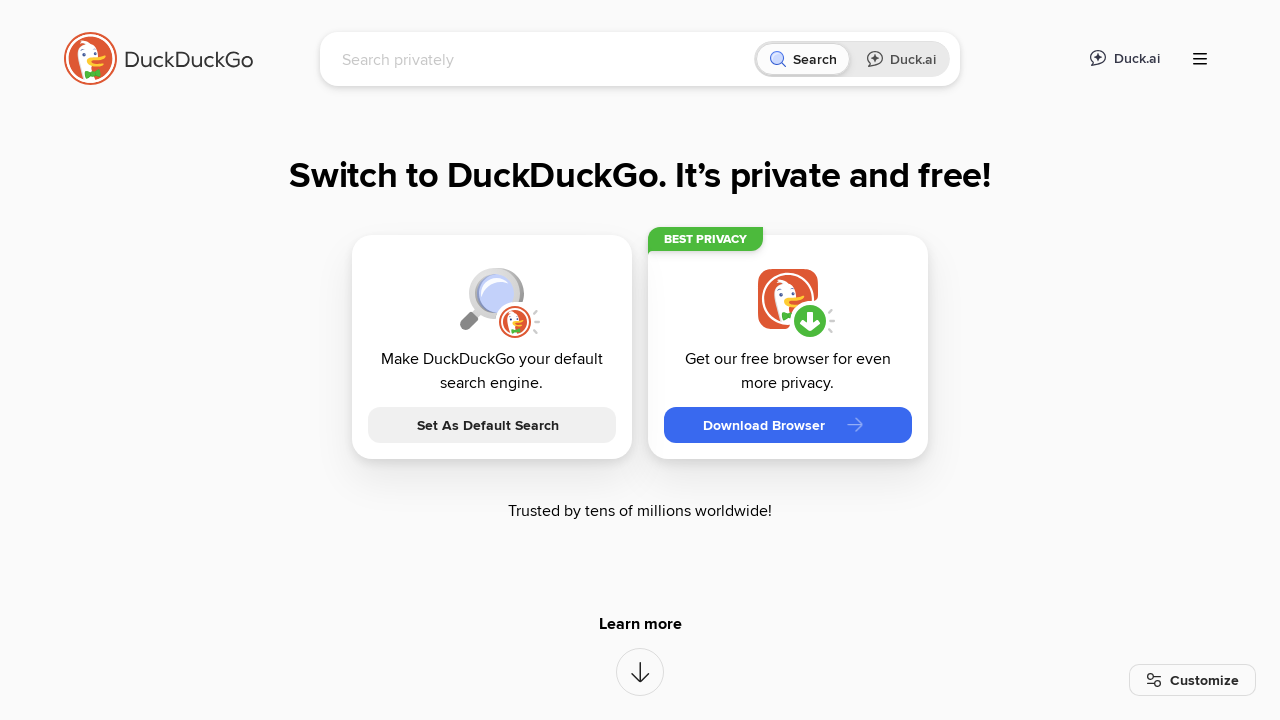